Tests the dynamic dropdown functionality on SpiceJet flight booking site by selecting origin (Bangalore/BLR) and destination (Chennai) airports from dropdown menus.

Starting URL: https://www.spicejet.com/

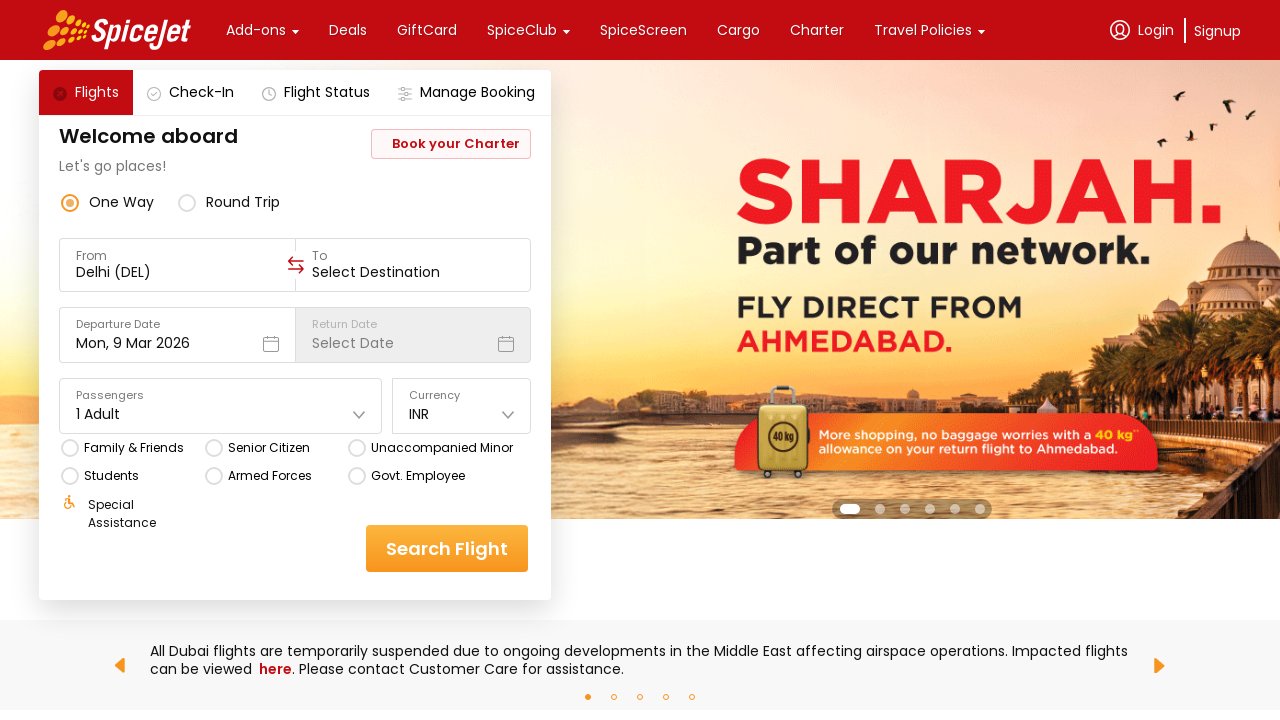

Waited for page to load (networkidle state)
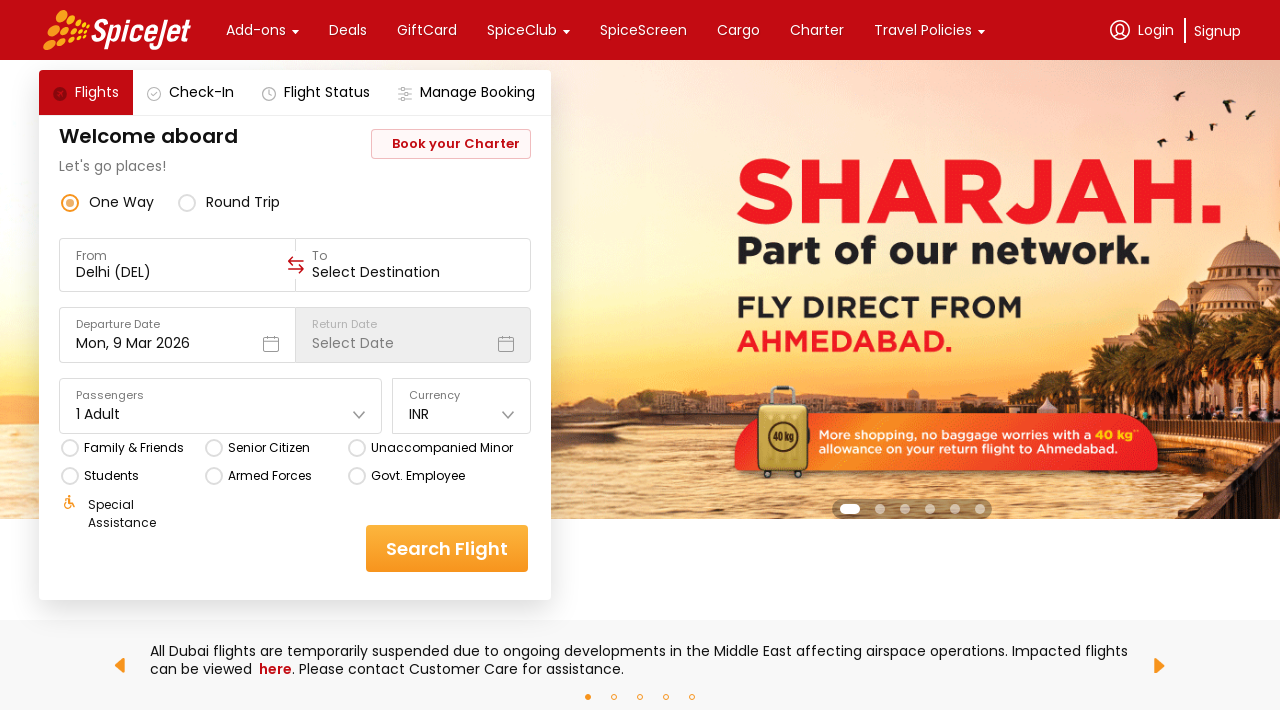

Clicked on origin/from dropdown at (177, 265) on div[data-testid='to-testID-origin']
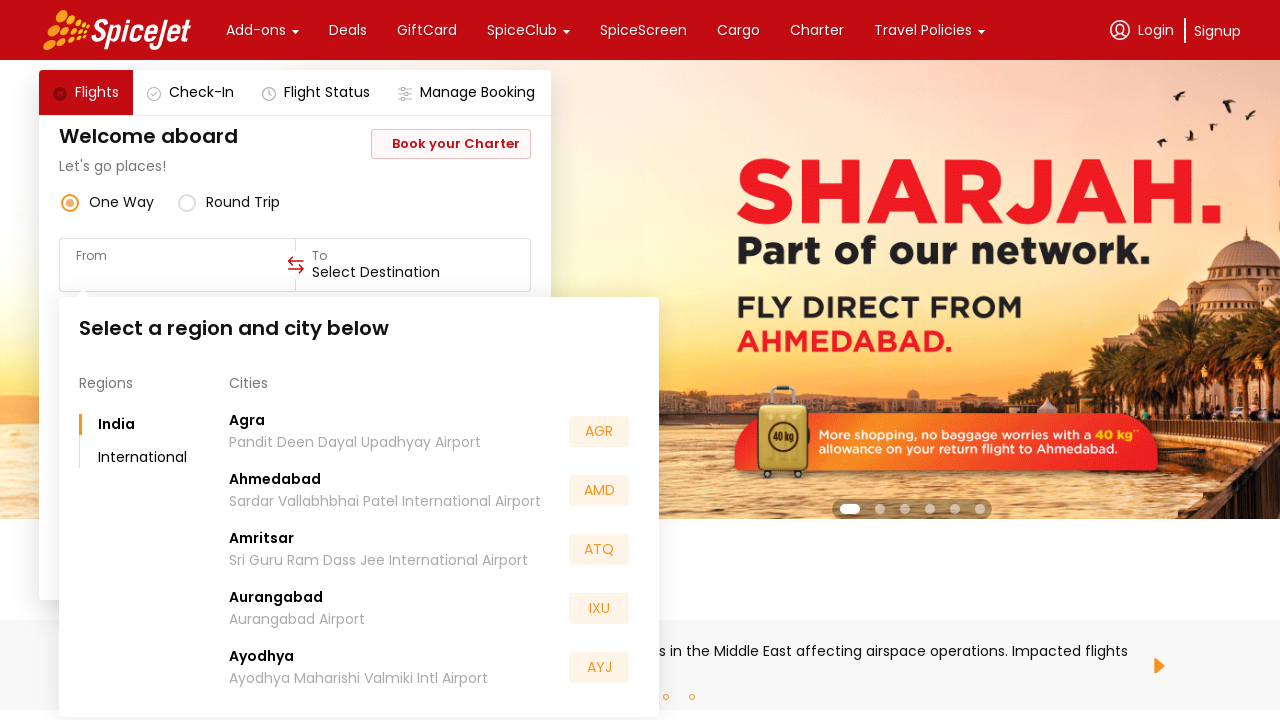

Selected Bangalore (BLR) from origin dropdown at (599, 552) on div.css-1dbjc4n >> text='BLR'
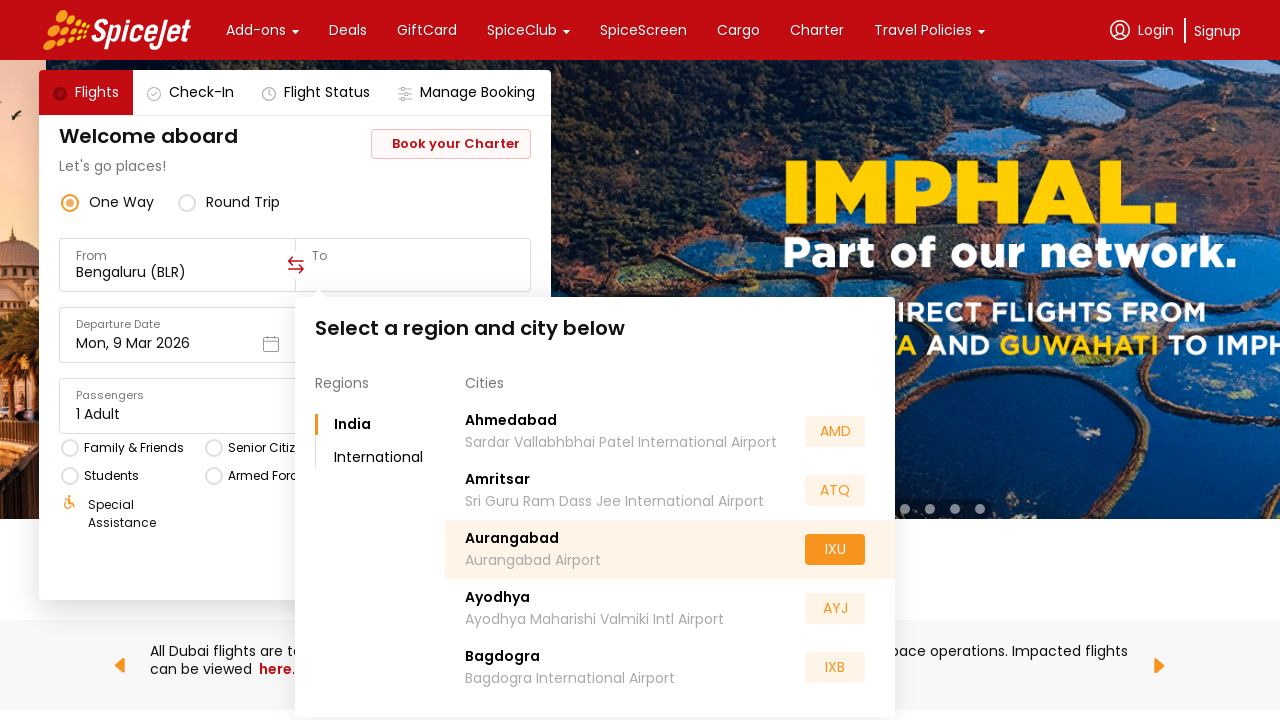

Waited for destination options to appear
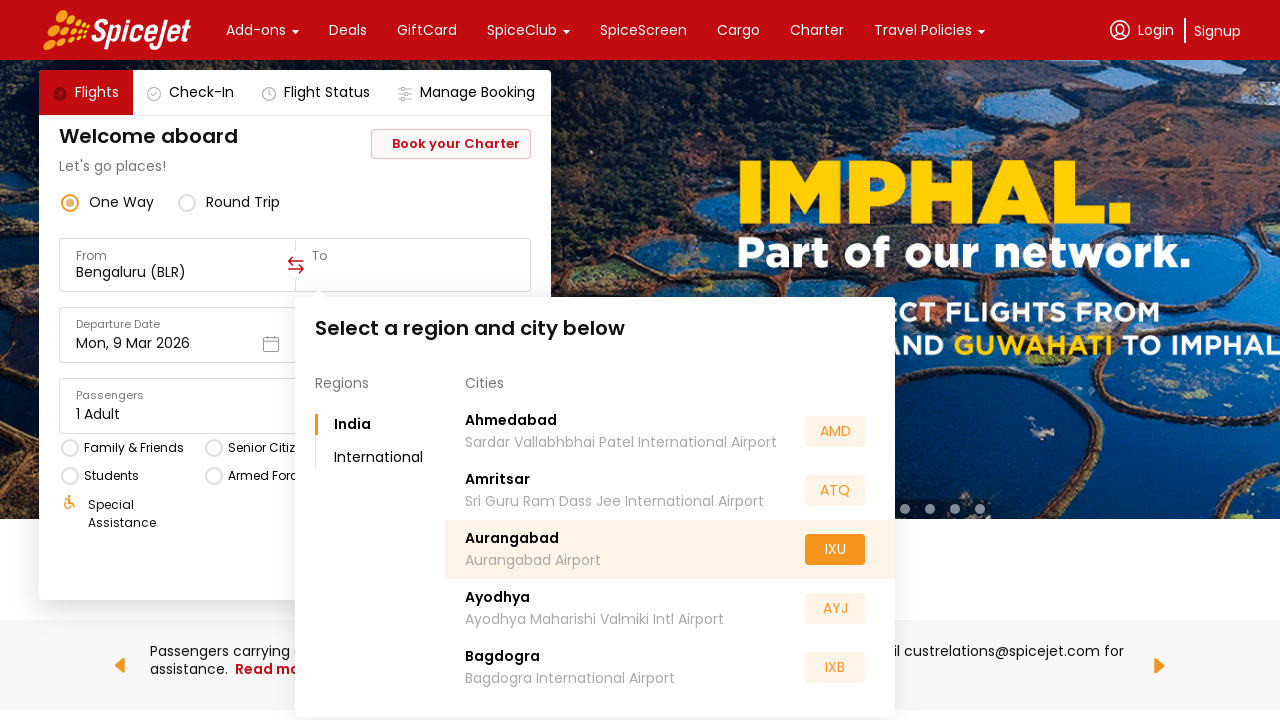

Selected Chennai as destination from dropdown at (640, 360) on div:has-text('Chennai')
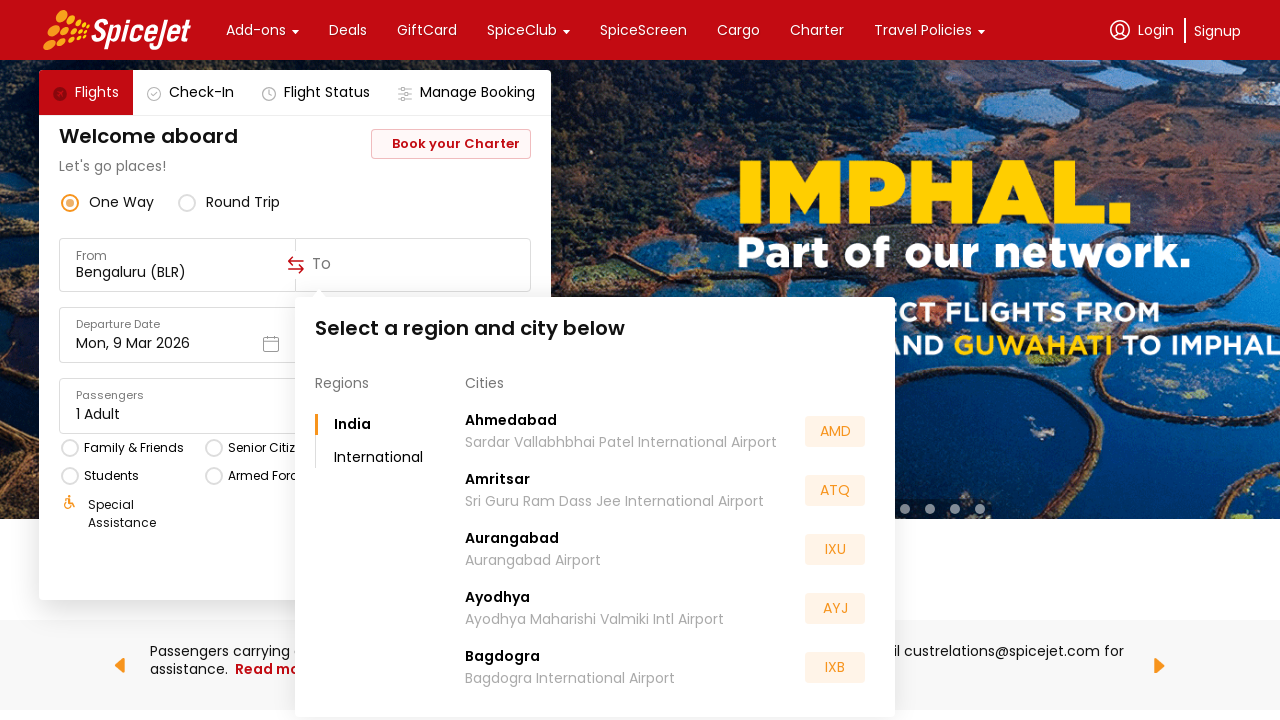

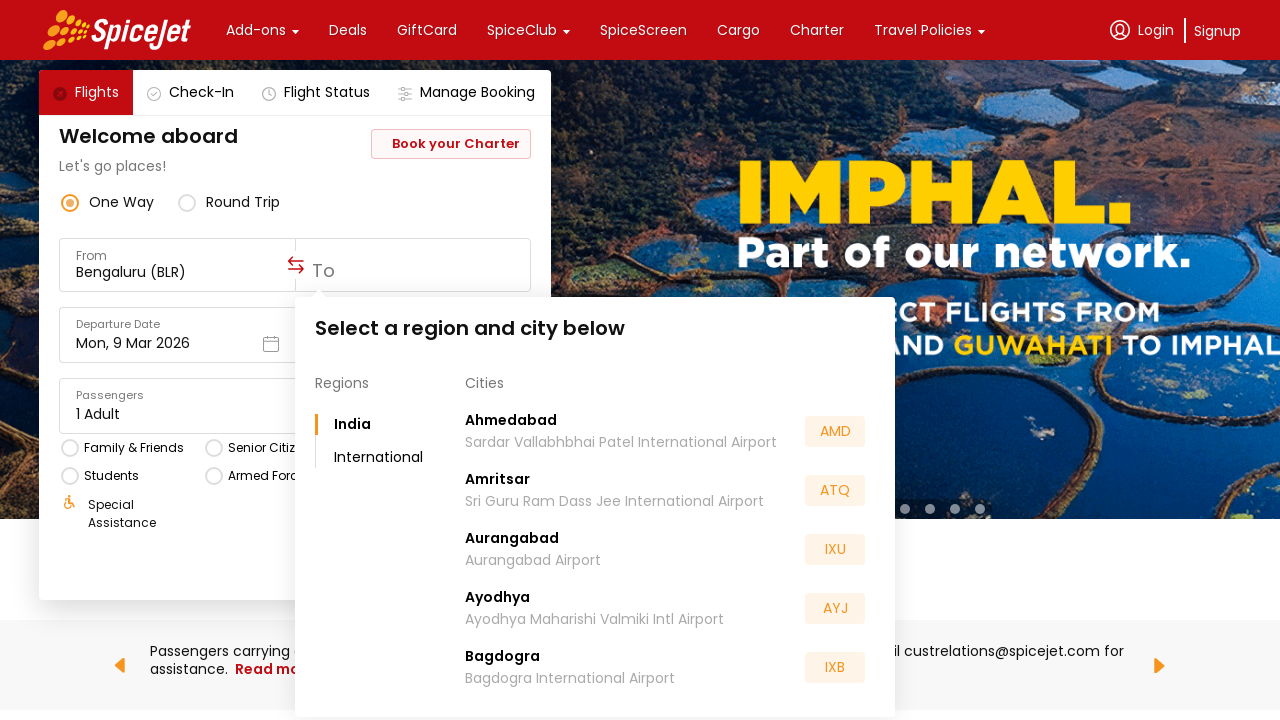